Tests the Microsoft Learn homepage search functionality by entering a search query and submitting the search form

Starting URL: https://learn.microsoft.com/pl-pl/

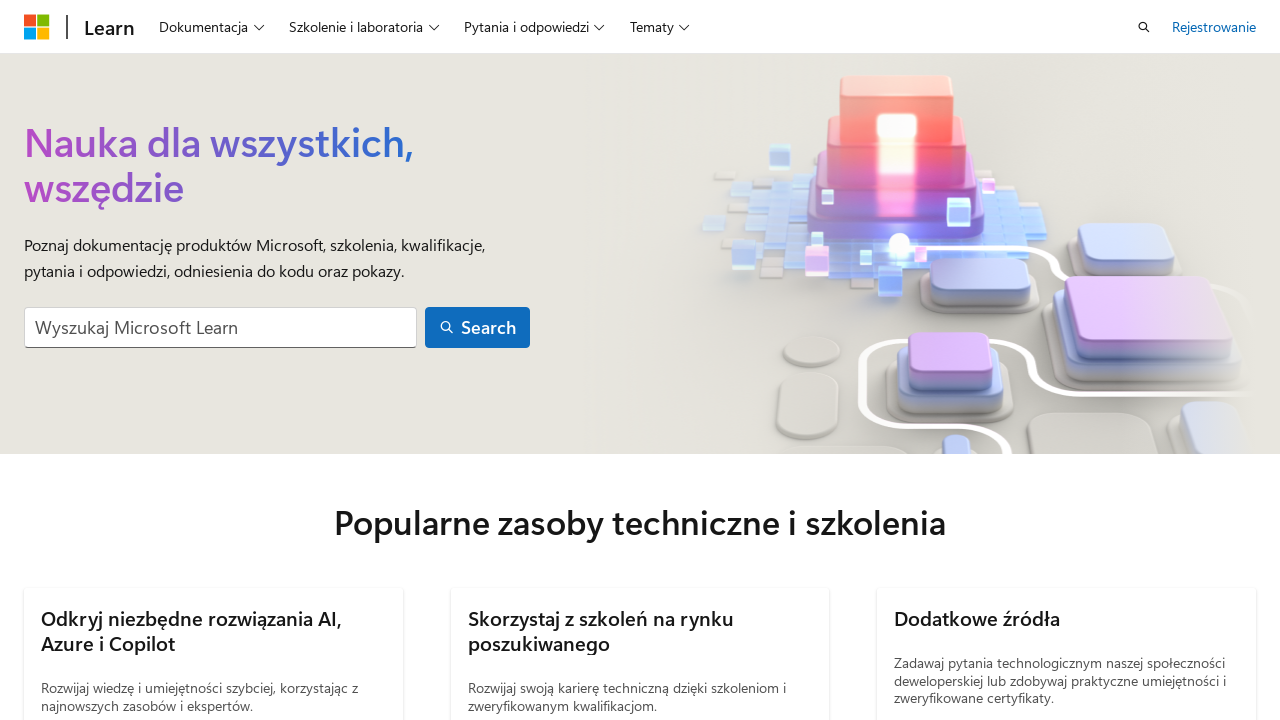

Filled search box with 'Azure cloud computing' query on #welcome-page-search-form-autocomplete-input
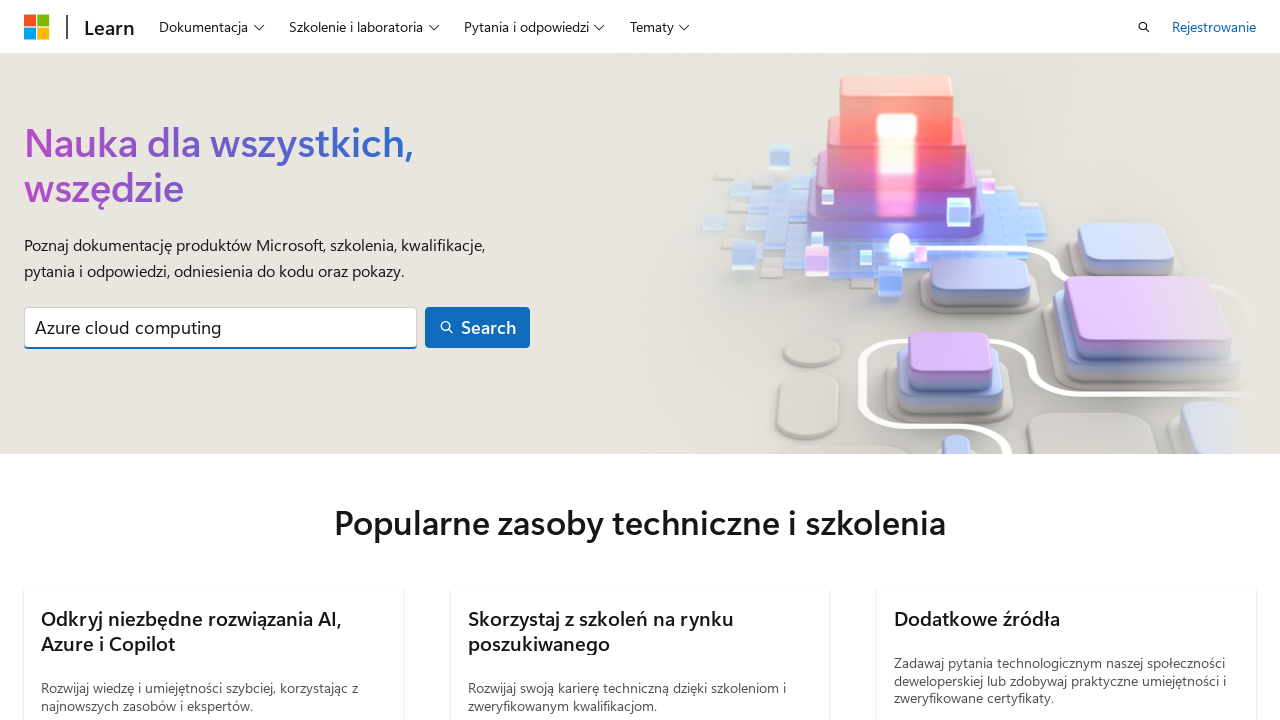

Submitted search form by pressing Enter on #welcome-page-search-form-autocomplete-input
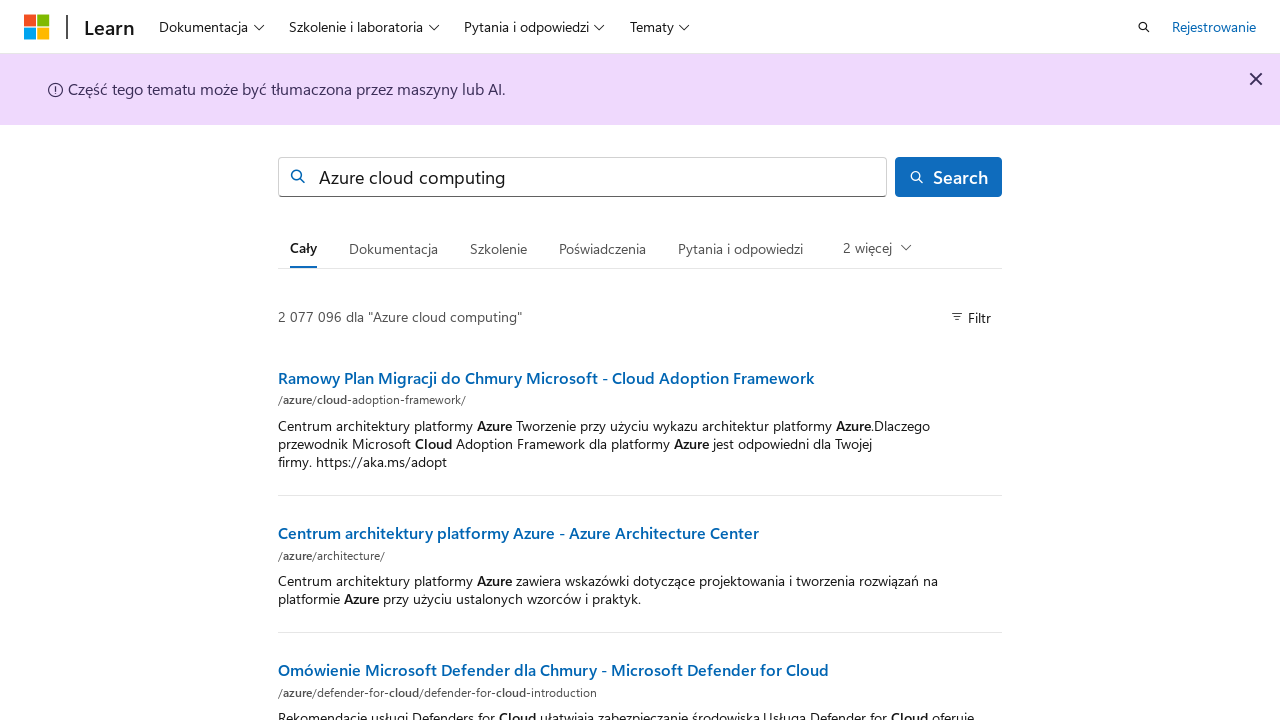

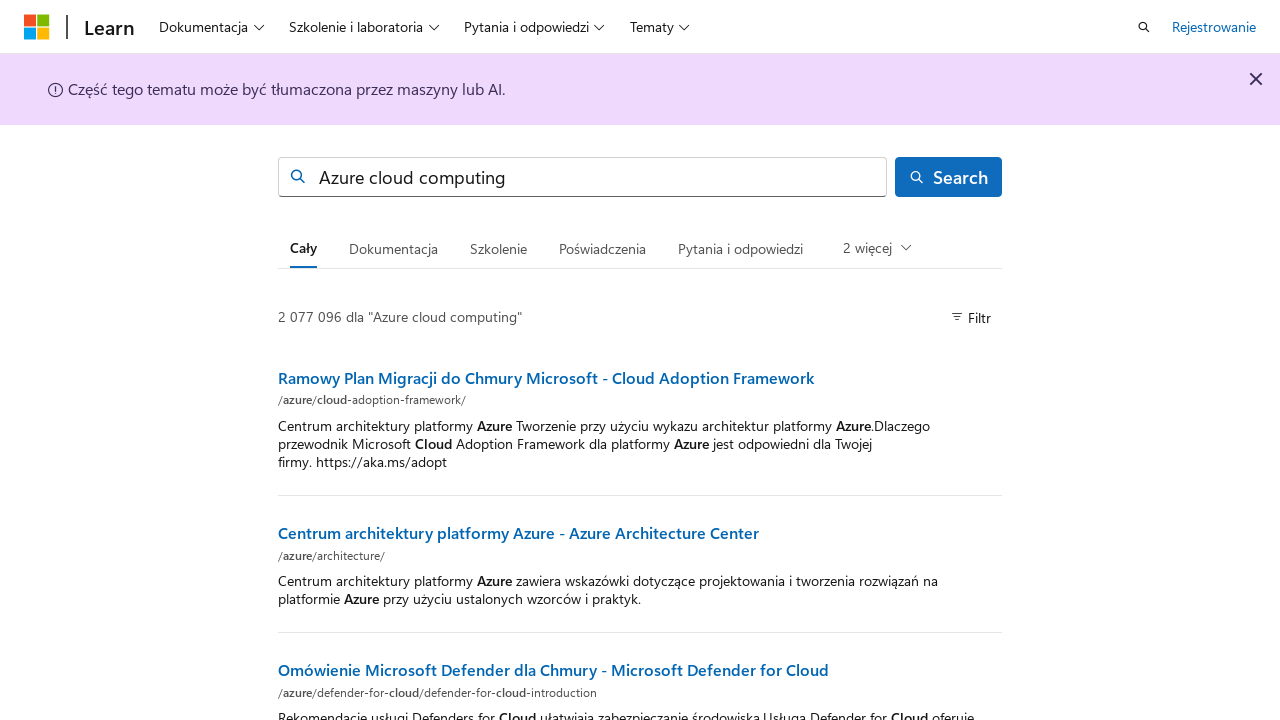